Navigates to Pro Kabaddi standings page and retrieves team statistics for Bengaluru Bulls including position, matches played, won, lost, and tied

Starting URL: https://www.prokabaddi.com/standings

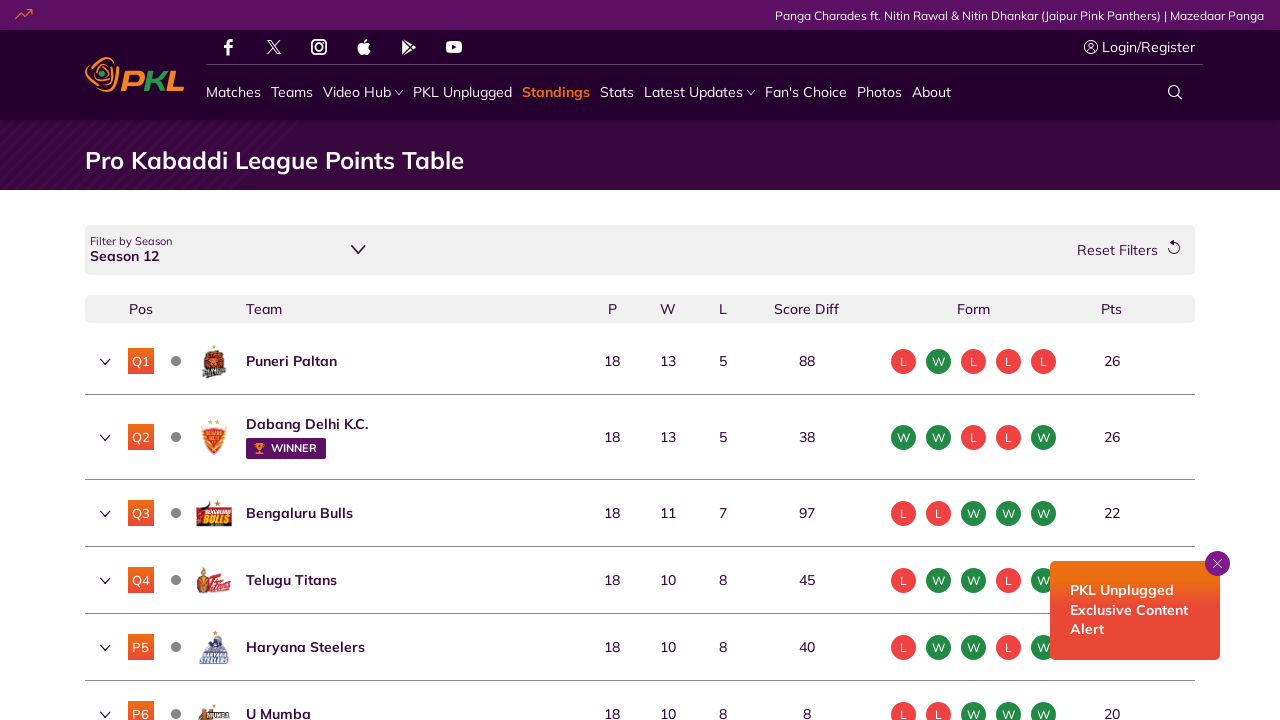

Waited for team names to load
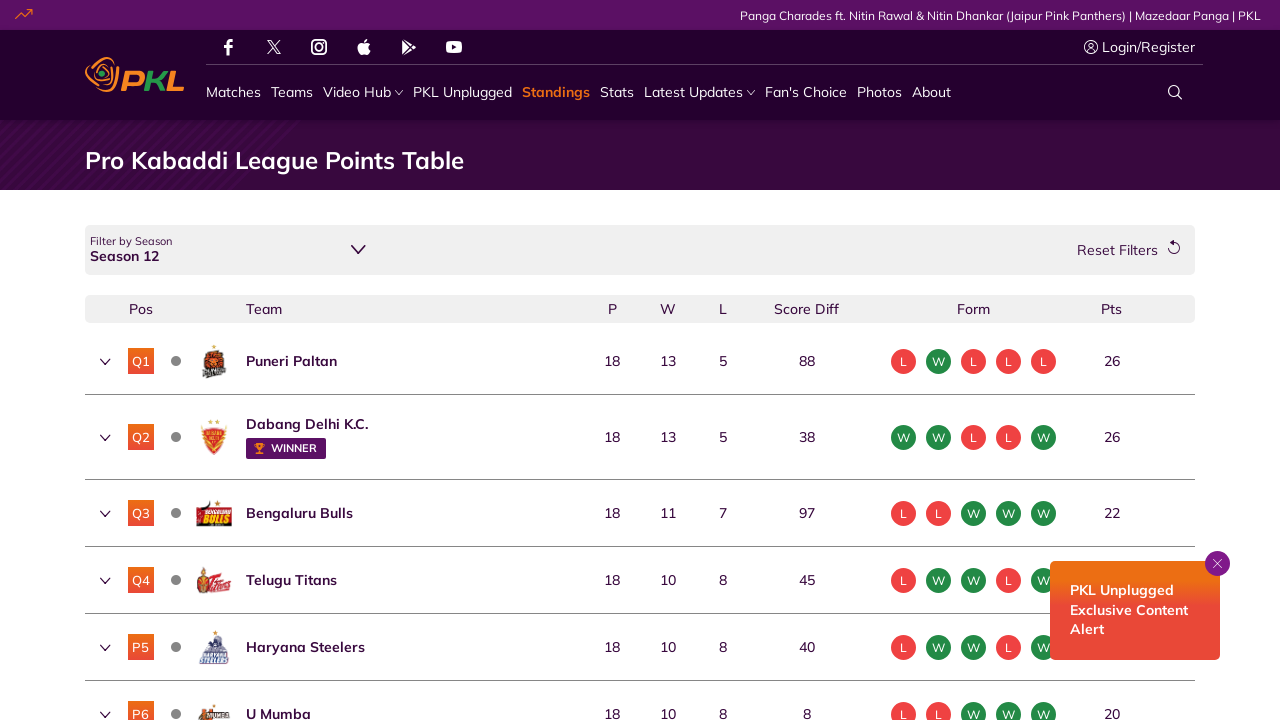

Retrieved all team name elements from standings page
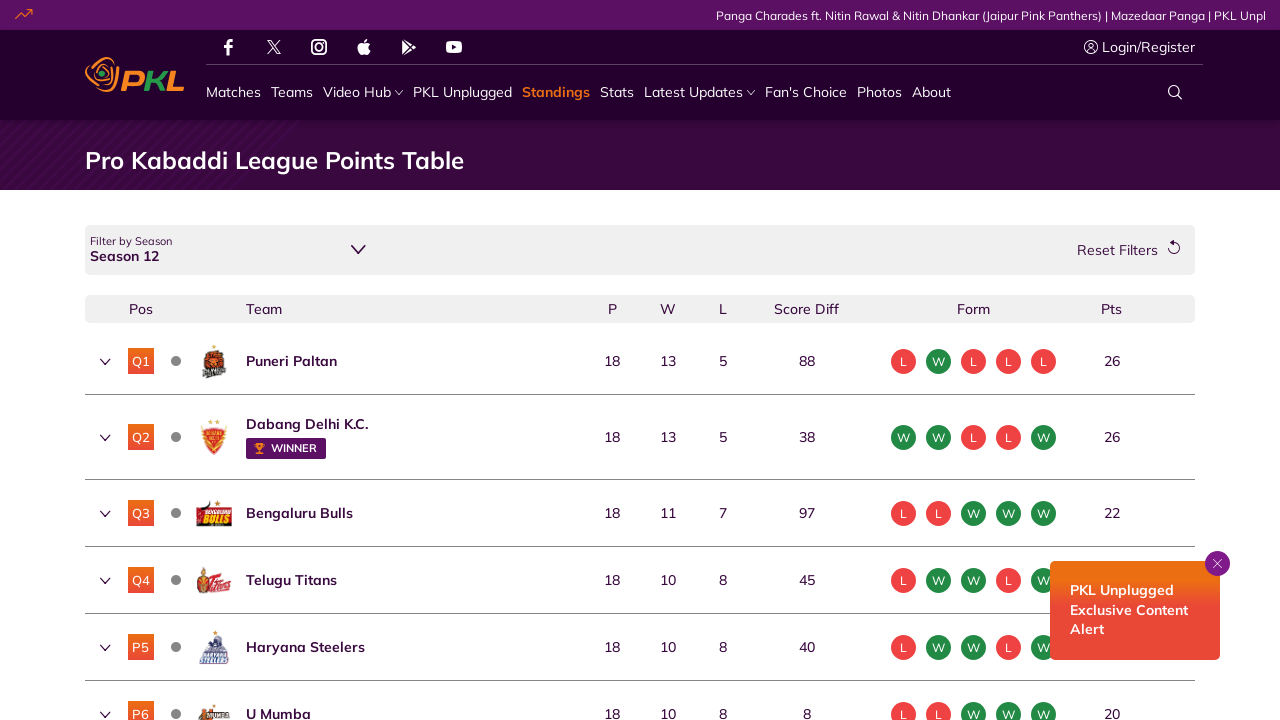

Set target team to Bengaluru Bulls
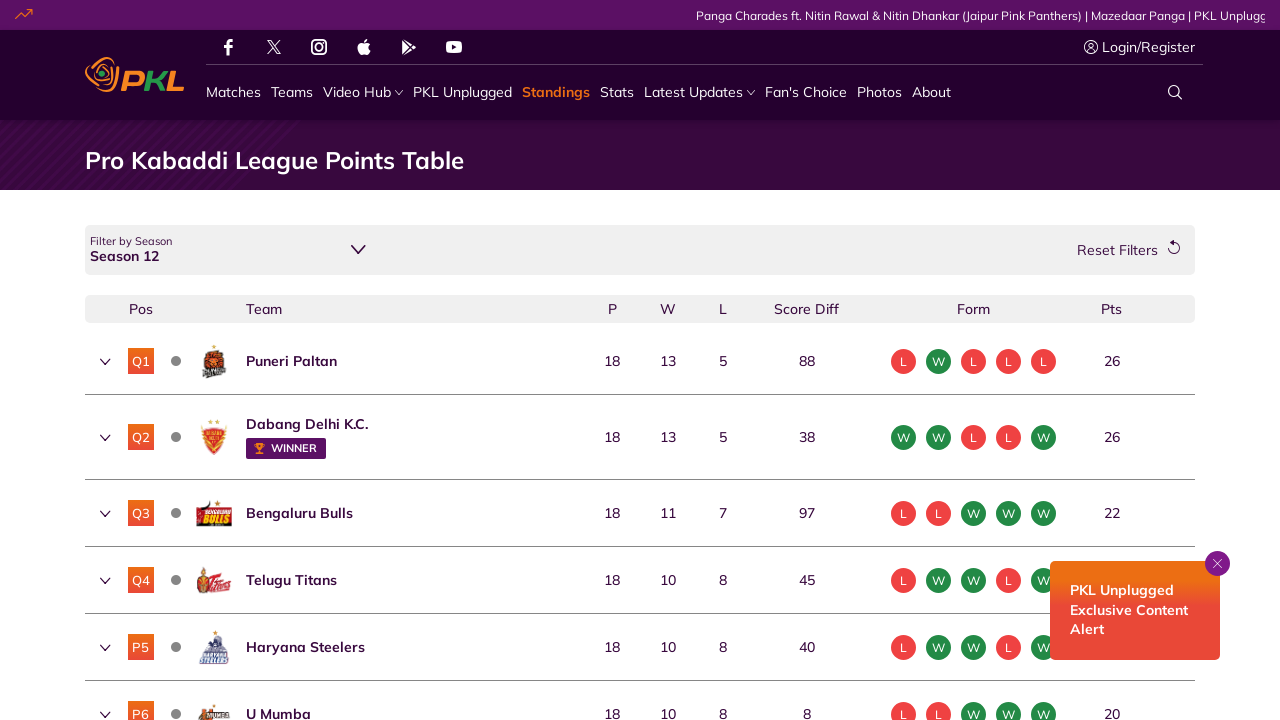

Retrieved Bengaluru Bulls position: Q3
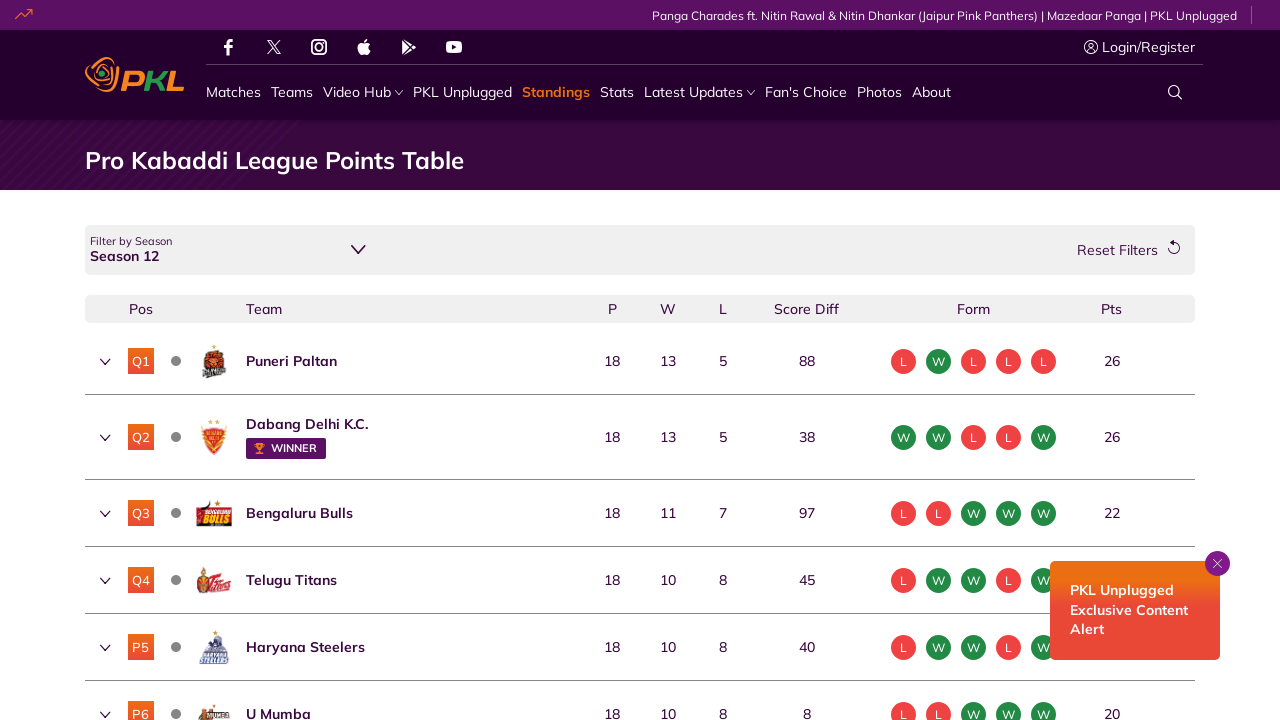

Retrieved Bengaluru Bulls matches played: 18
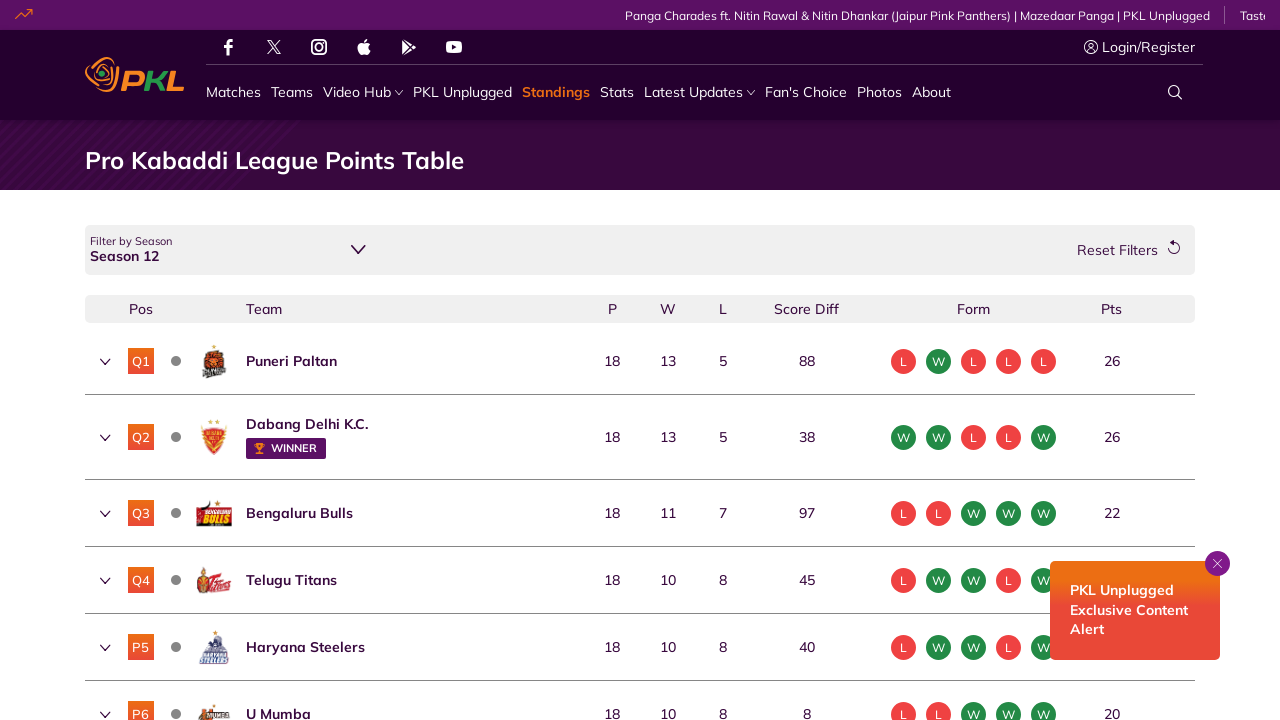

Retrieved Bengaluru Bulls matches won: 11
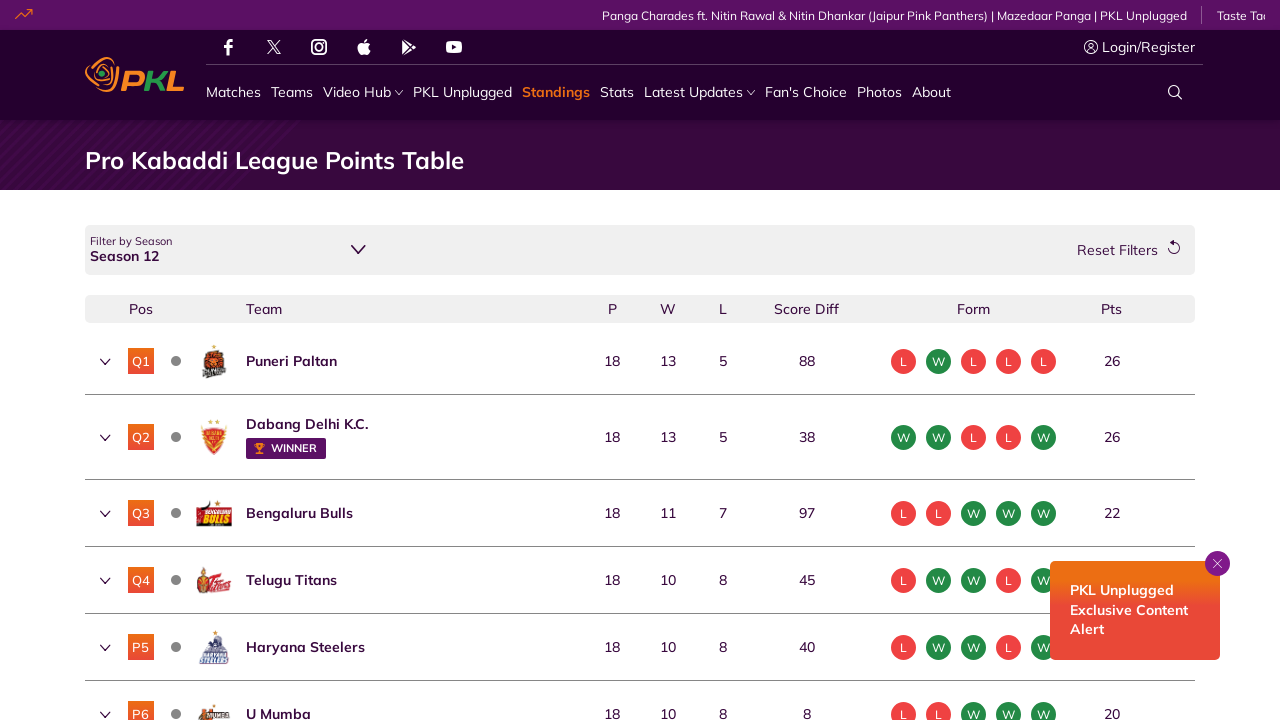

Retrieved Bengaluru Bulls matches lost: 7
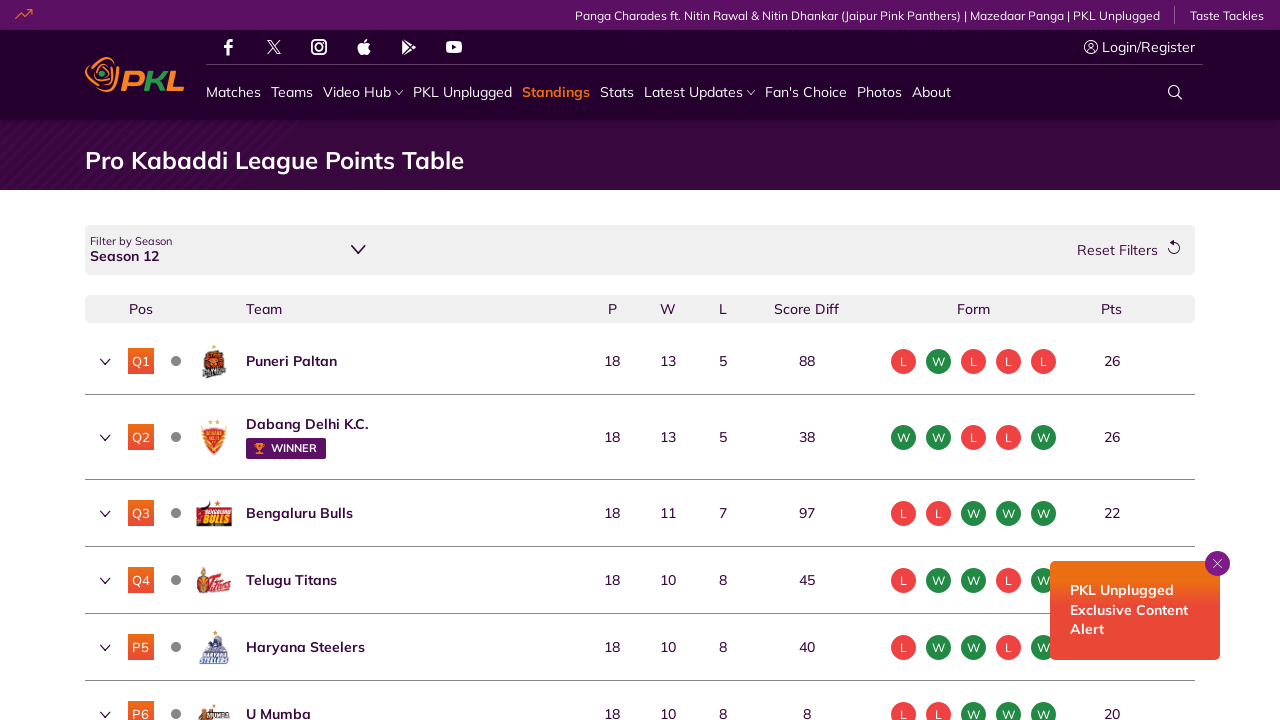

Retrieved Bengaluru Bulls matches tied: 97
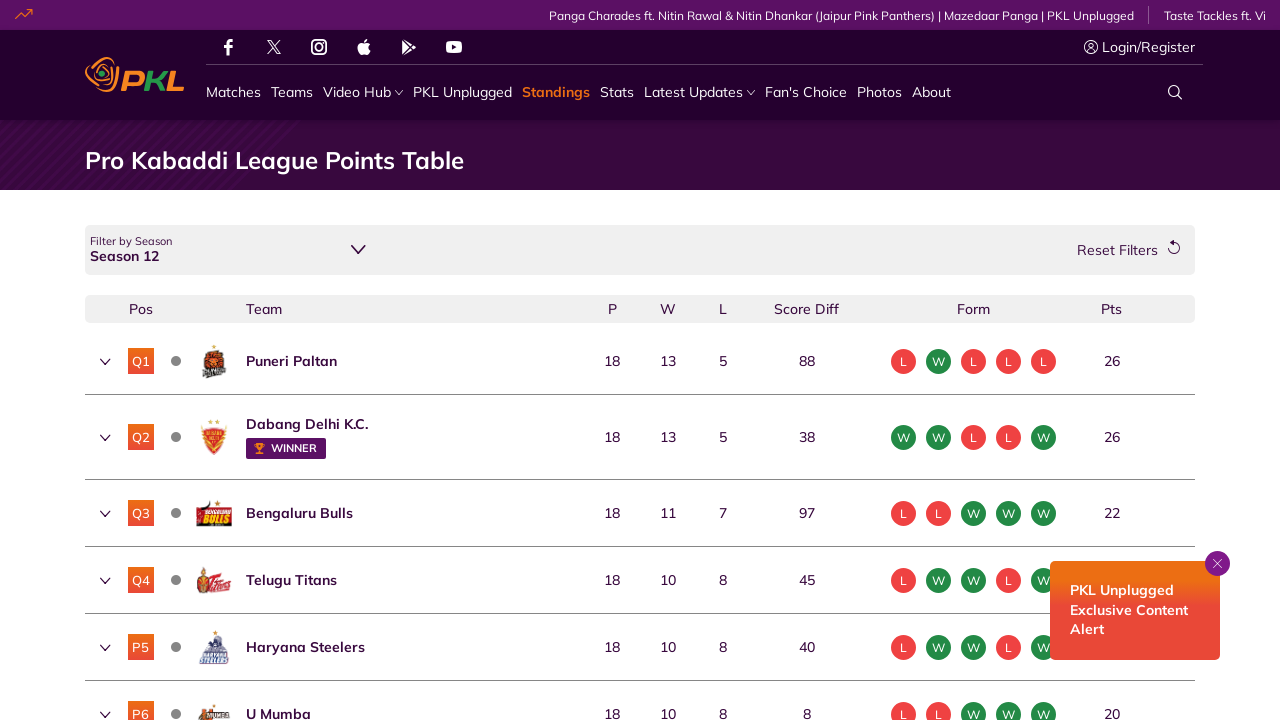

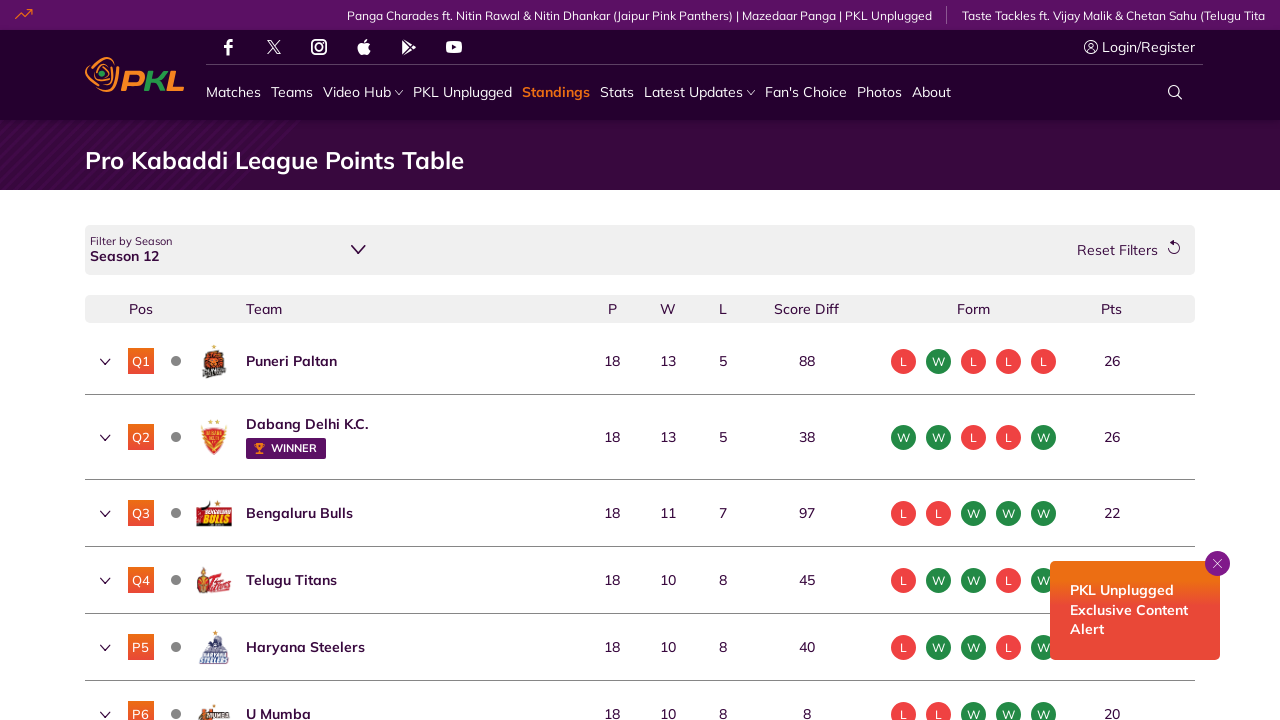